Scrolls to the colors dropdown element on the page (incomplete test that only performs scroll action)

Starting URL: https://testautomationpractice.blogspot.com/

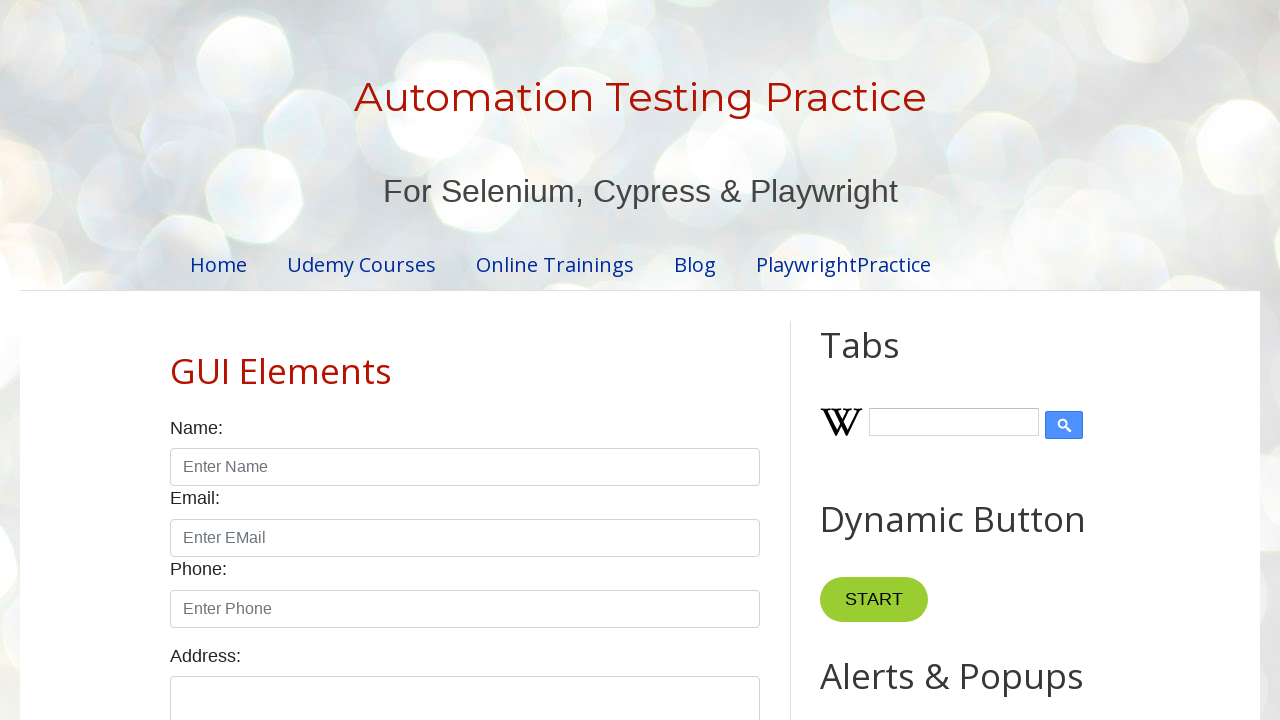

Located the colors label element
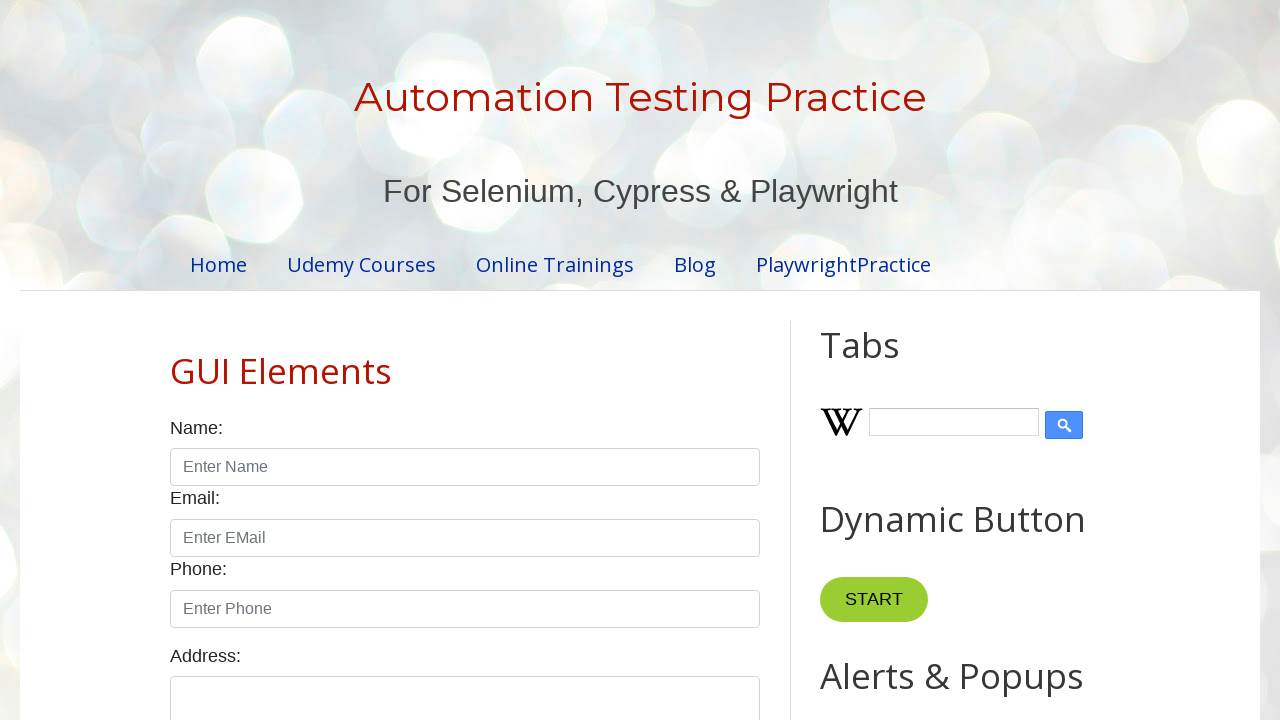

Scrolled to the colors dropdown element
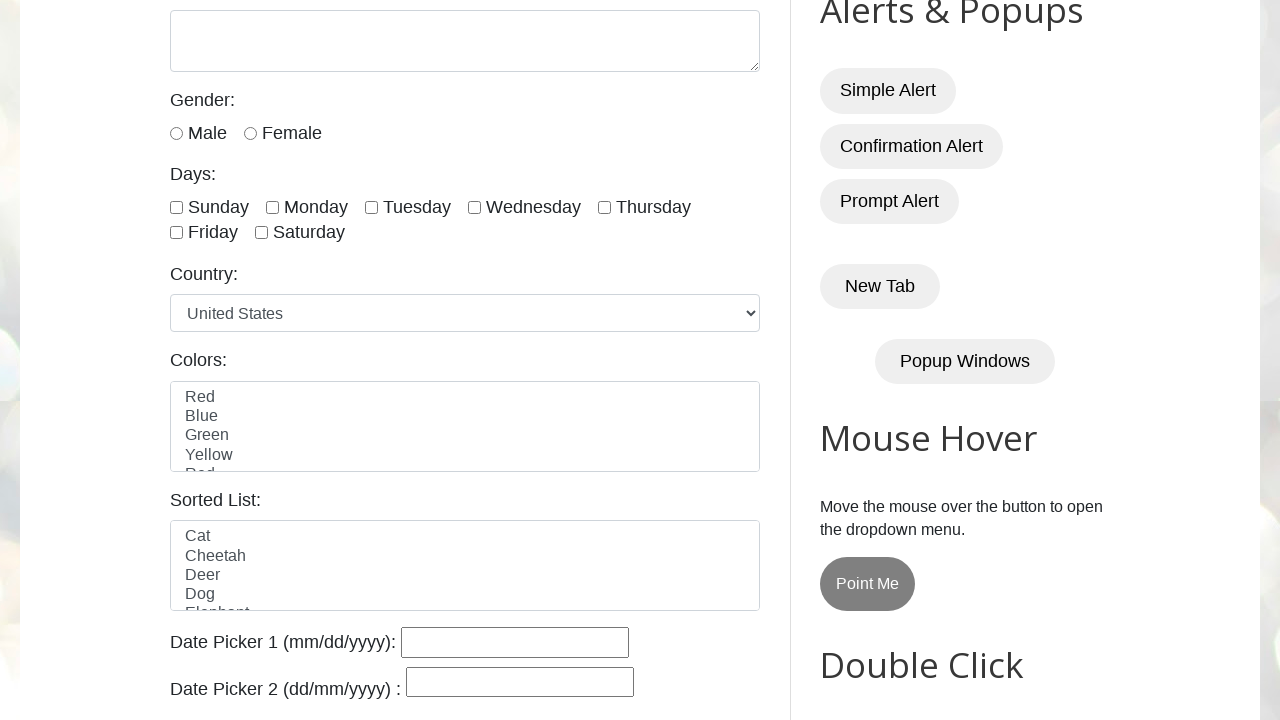

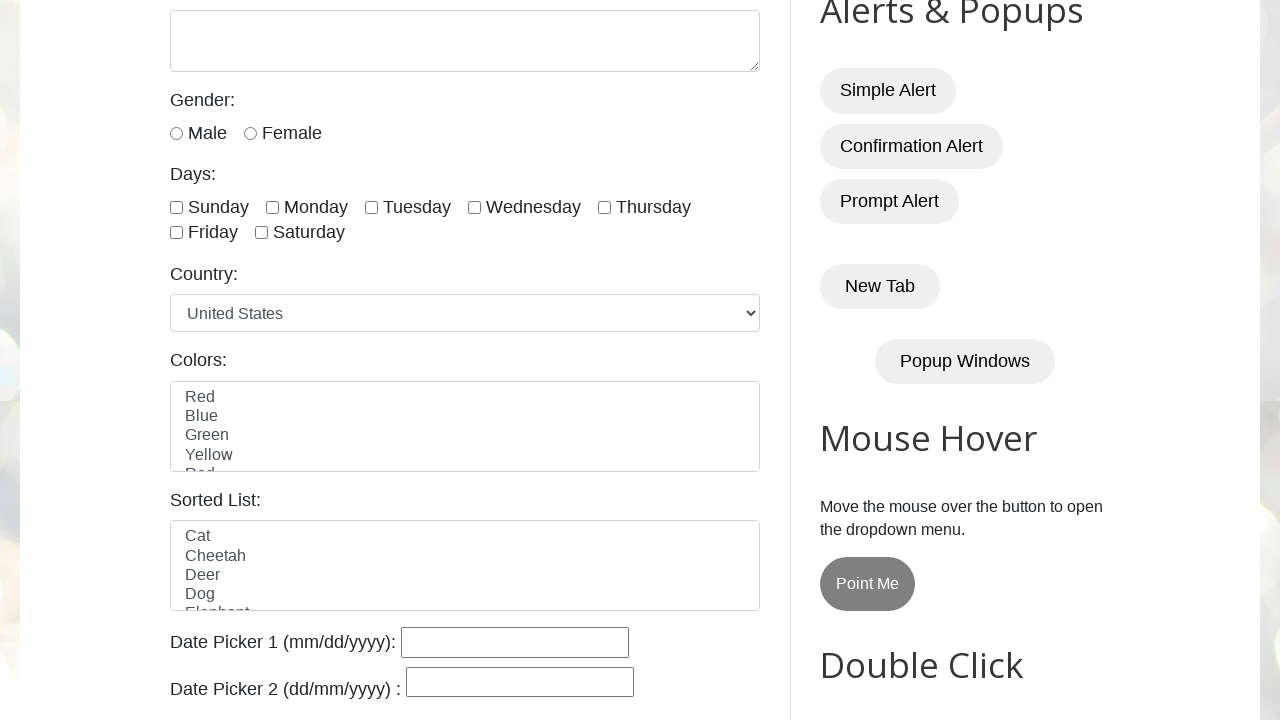